Tests drag and drop functionality on jQuery UI demo page by dragging an element and dropping it onto a target area

Starting URL: https://jqueryui.com/droppable/

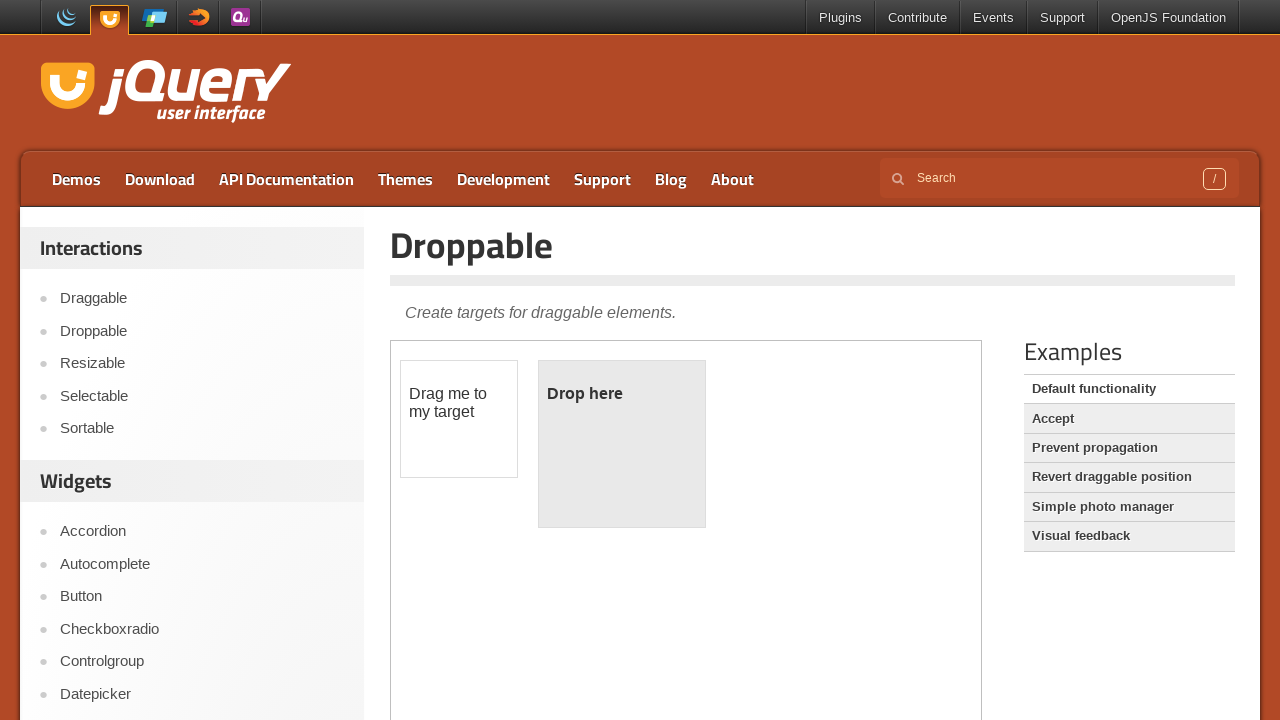

Located iframe containing drag and drop demo
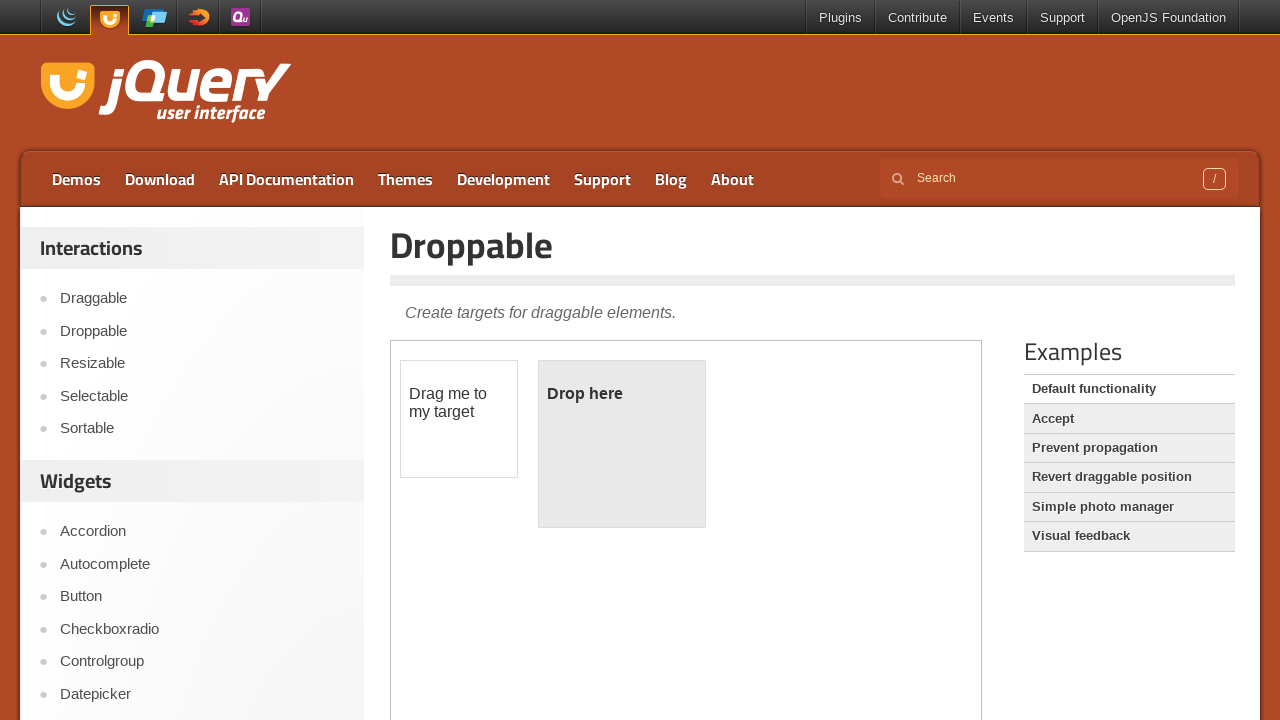

Located draggable element
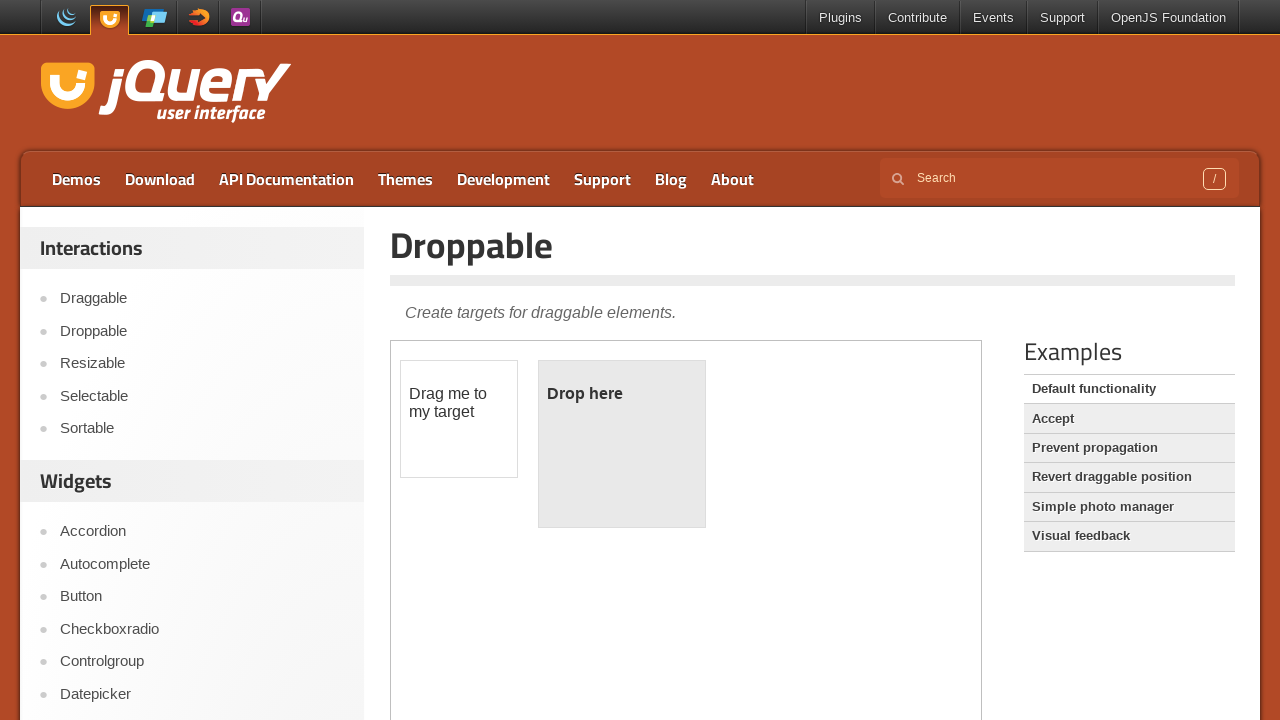

Located droppable target element
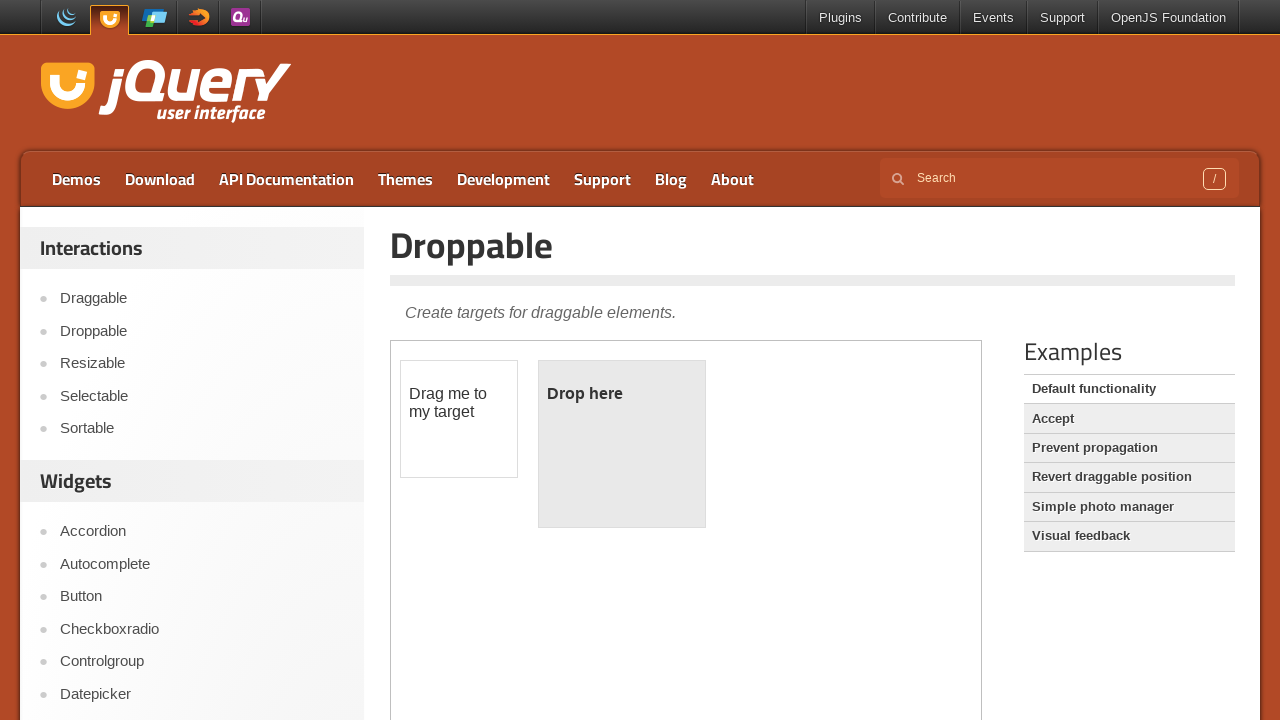

Dragged draggable element onto droppable target at (622, 444)
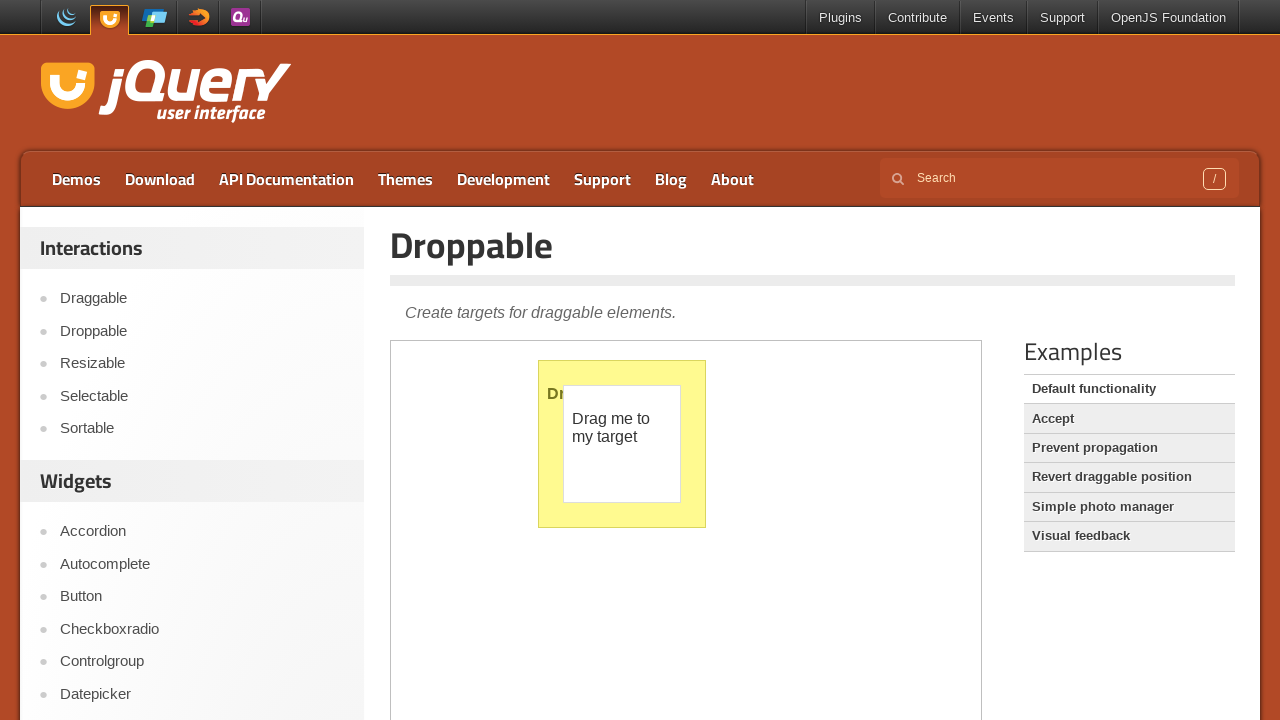

Verified drop was successful - droppable element now displays 'Dropped!' text
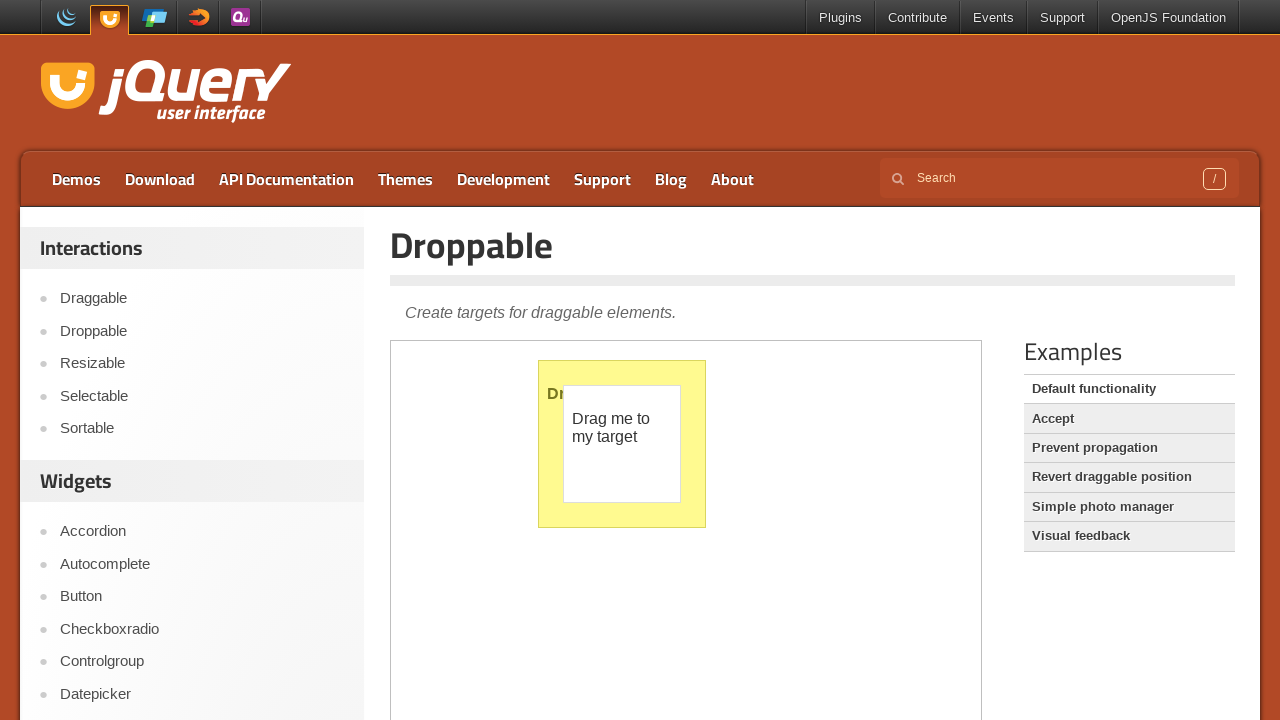

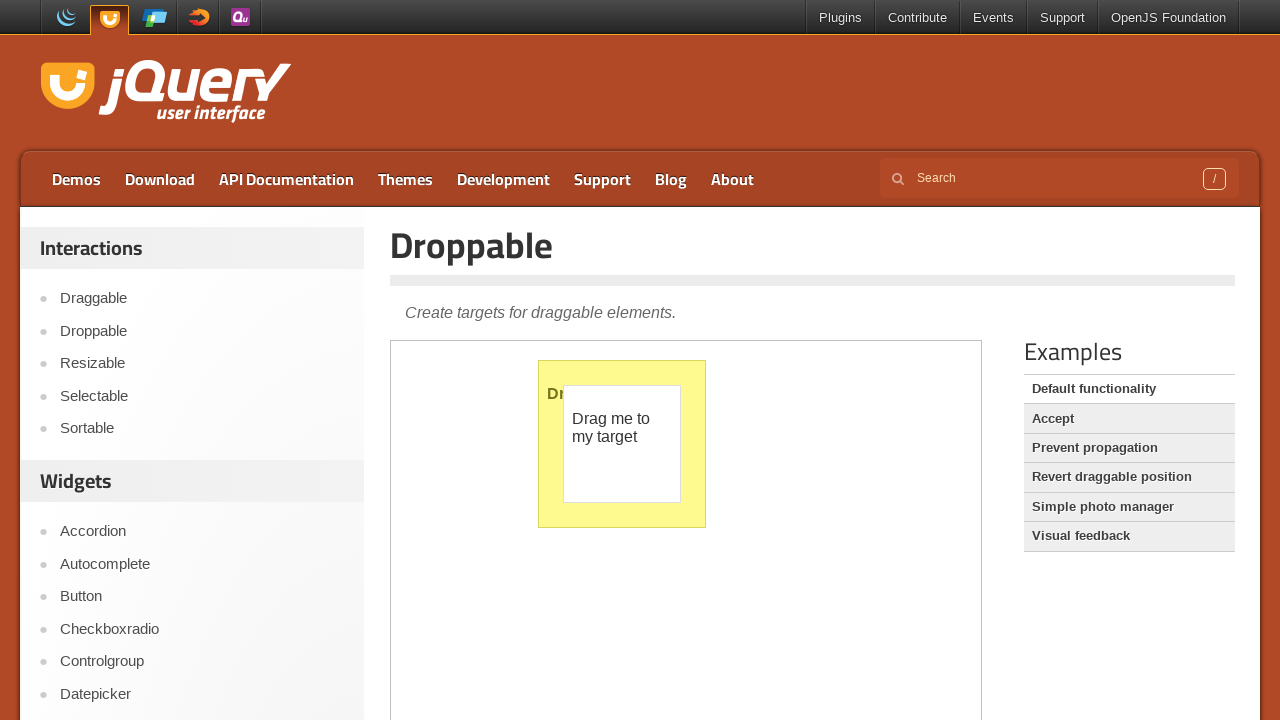